Tests drag and drop functionality on jQuery UI demo page by dragging an element to a drop target

Starting URL: https://jqueryui.com/droppable/

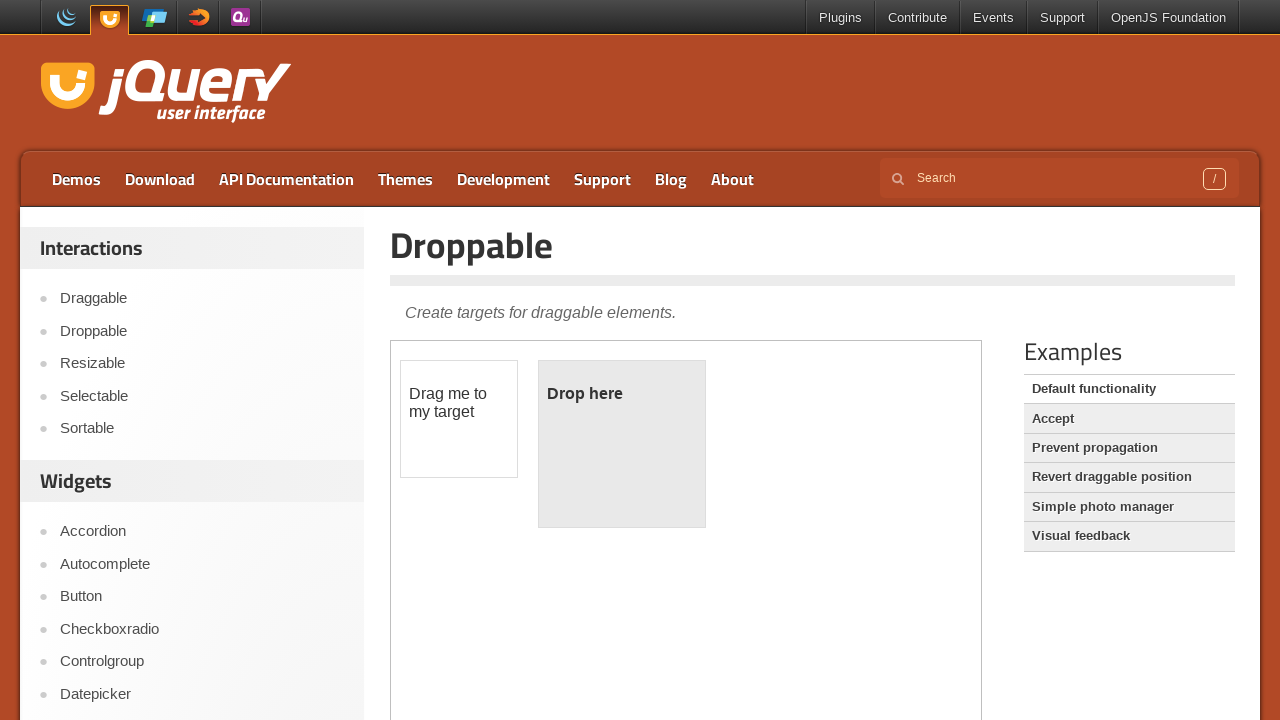

Located the iframe containing the drag and drop demo
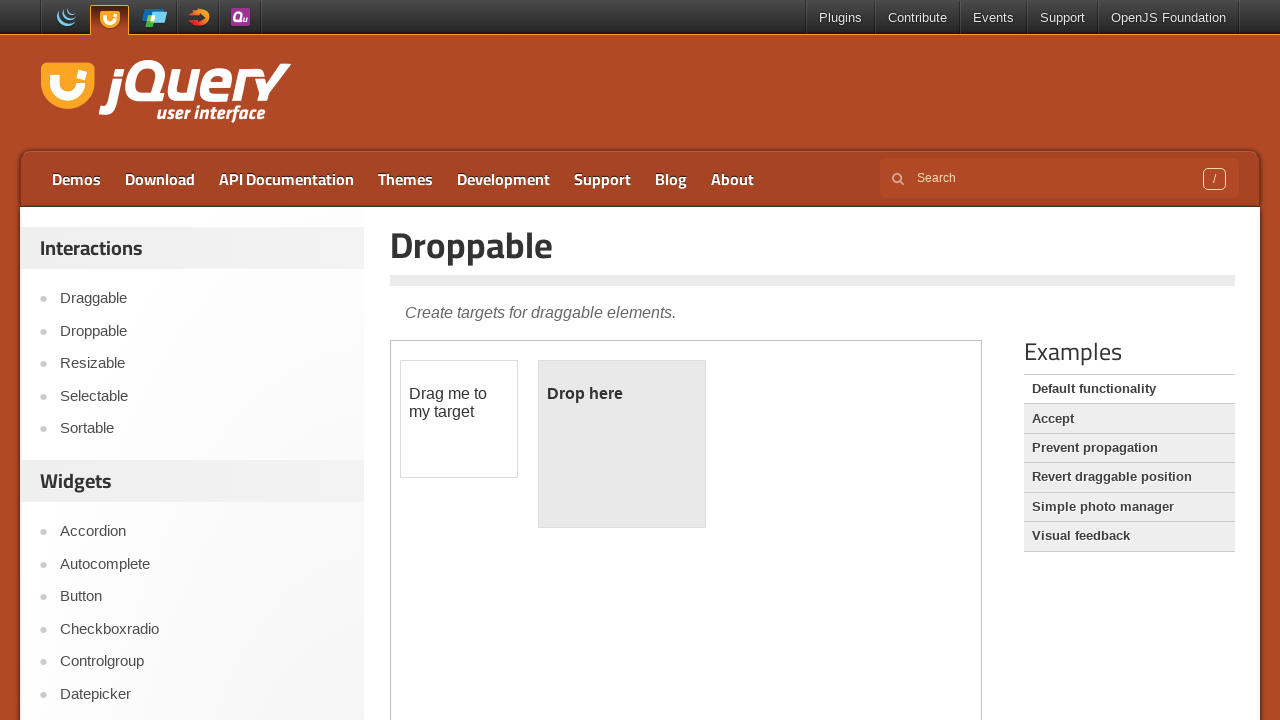

Located the draggable element 'Drag me to my target'
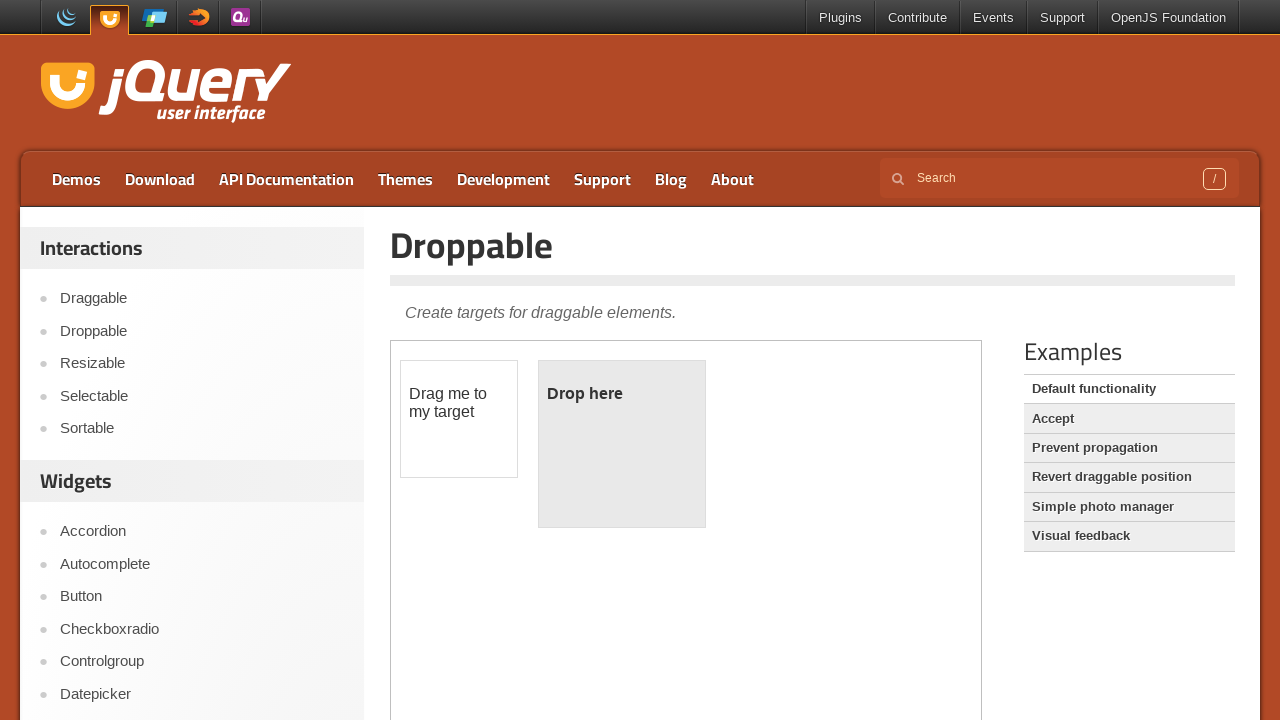

Located the droppable target element
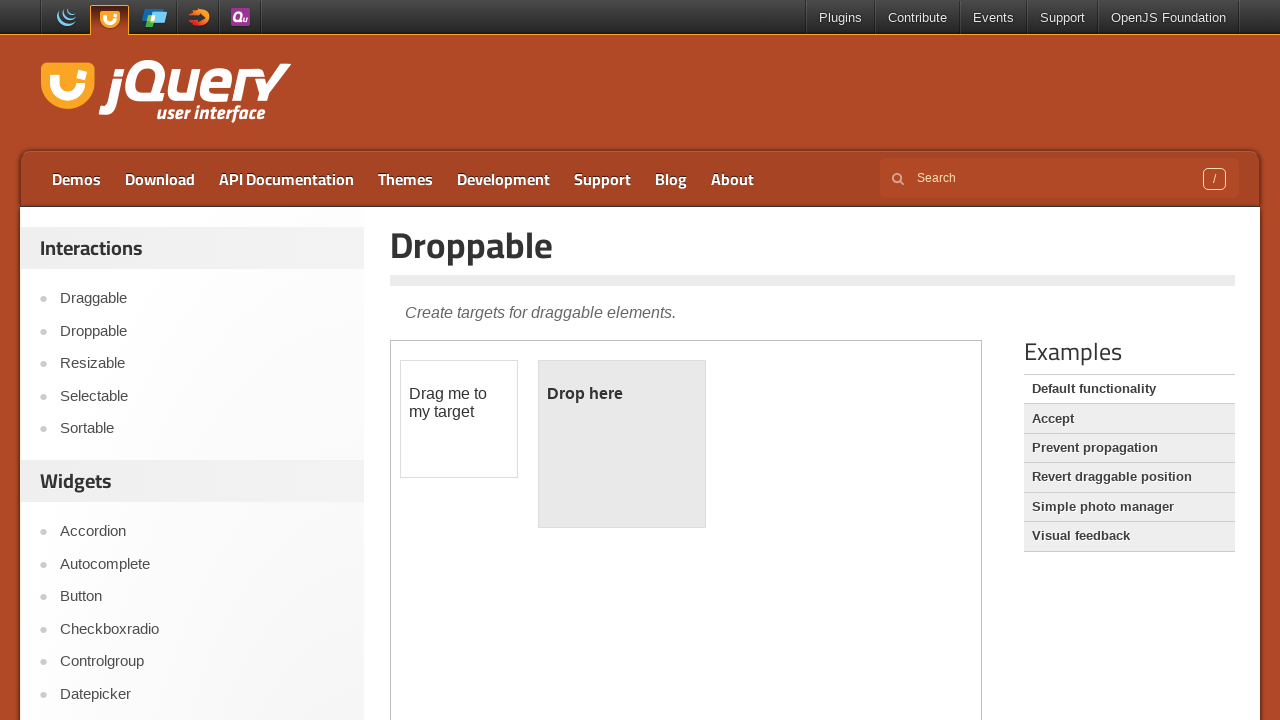

Dragged the element to the drop target at (622, 444)
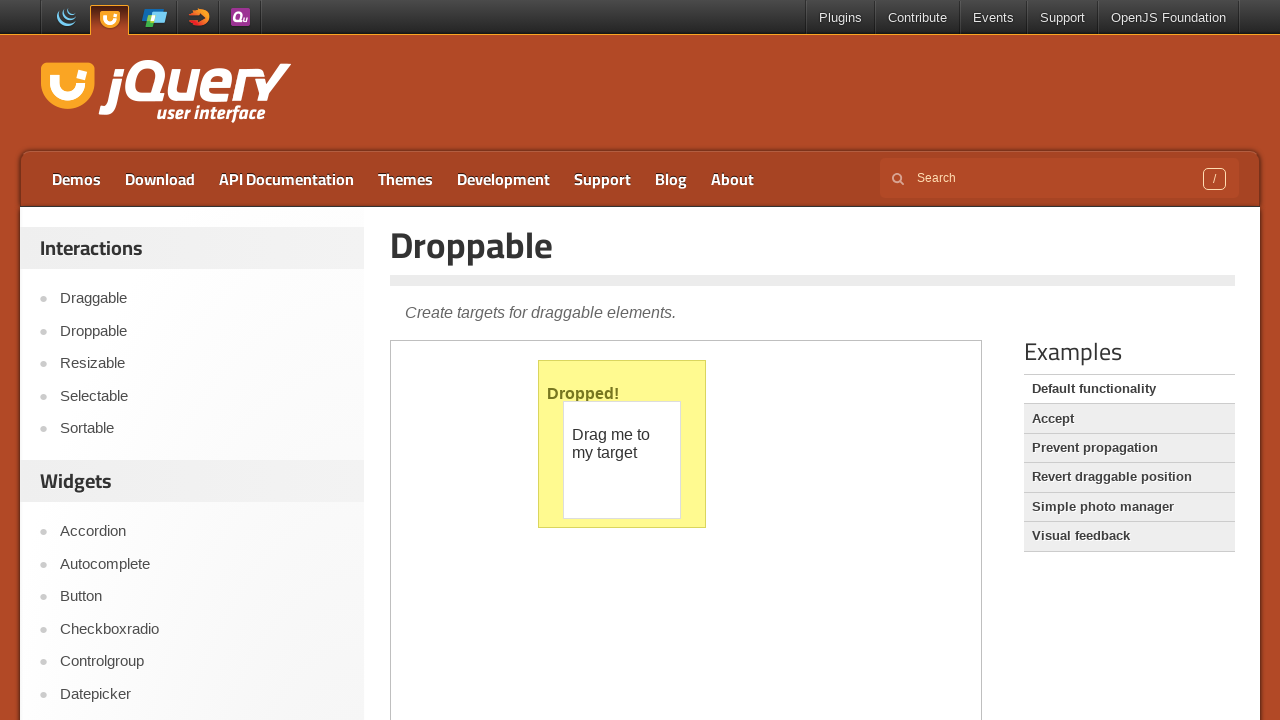

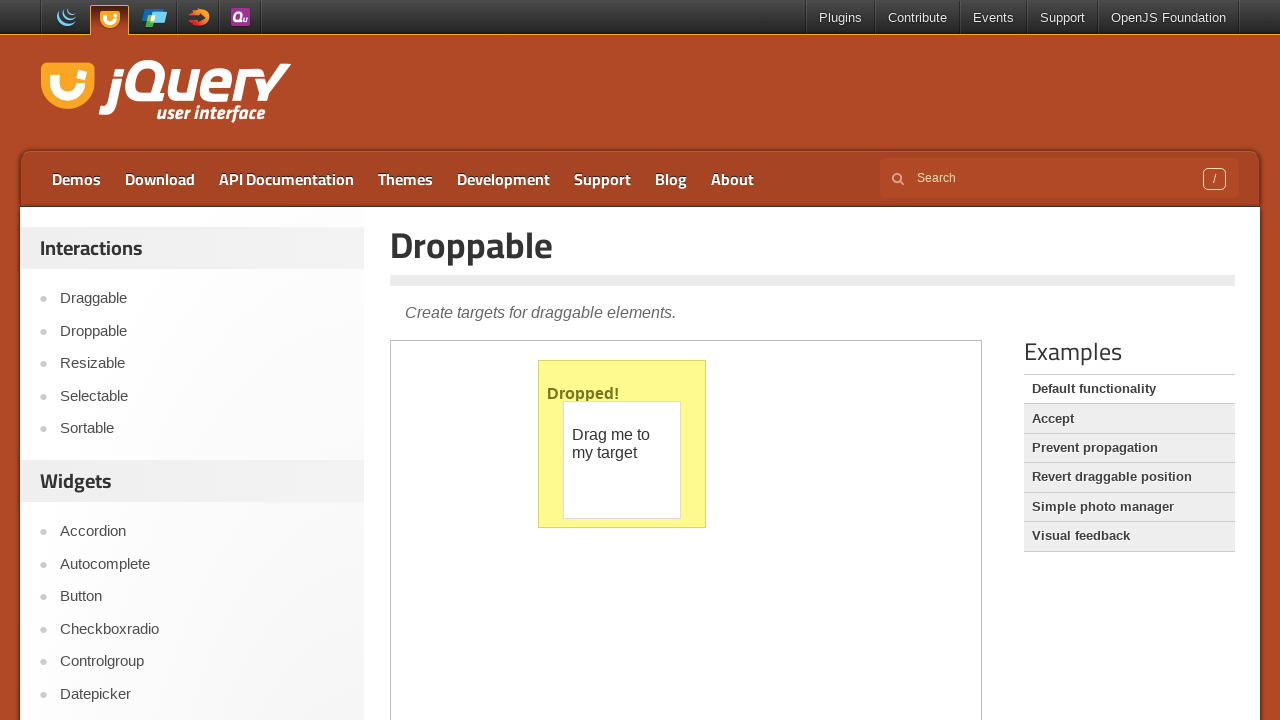